Validates landing page by clicking the first link, verifying navigation, and counting total links on the page

Starting URL: https://the-internet.herokuapp.com/

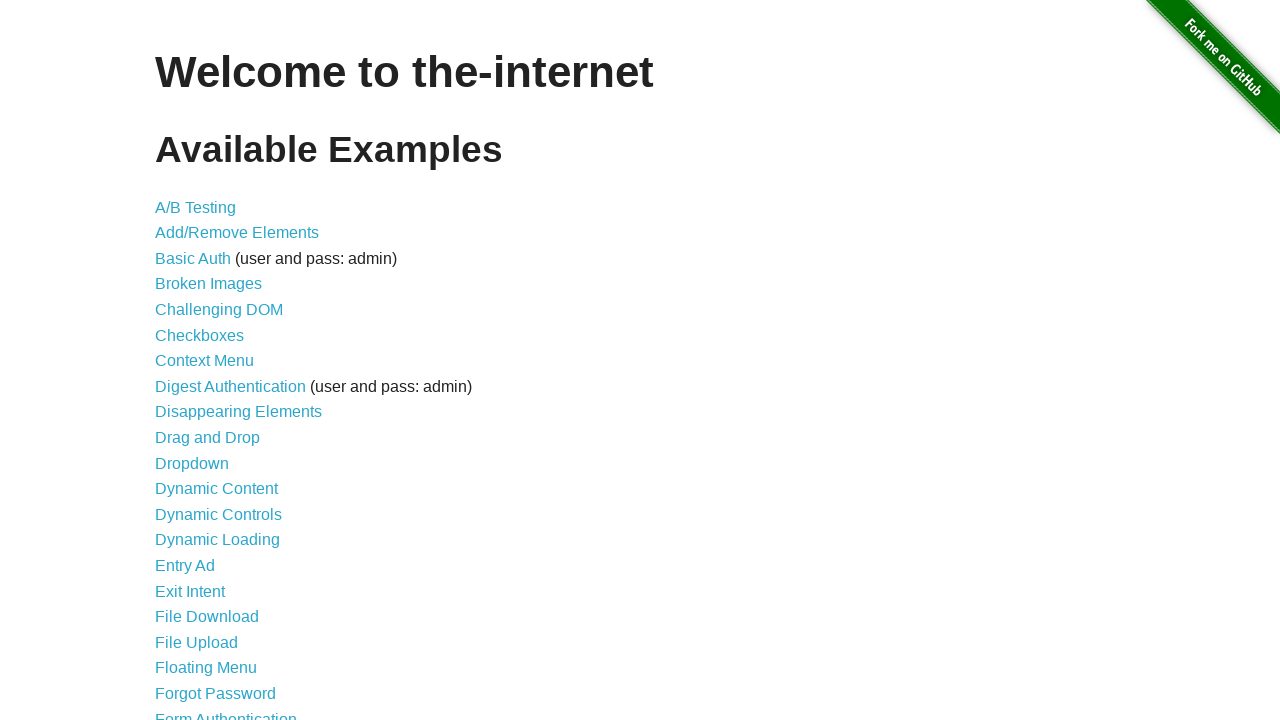

Clicked the first link in the list at (196, 207) on li:nth-of-type(1) > a
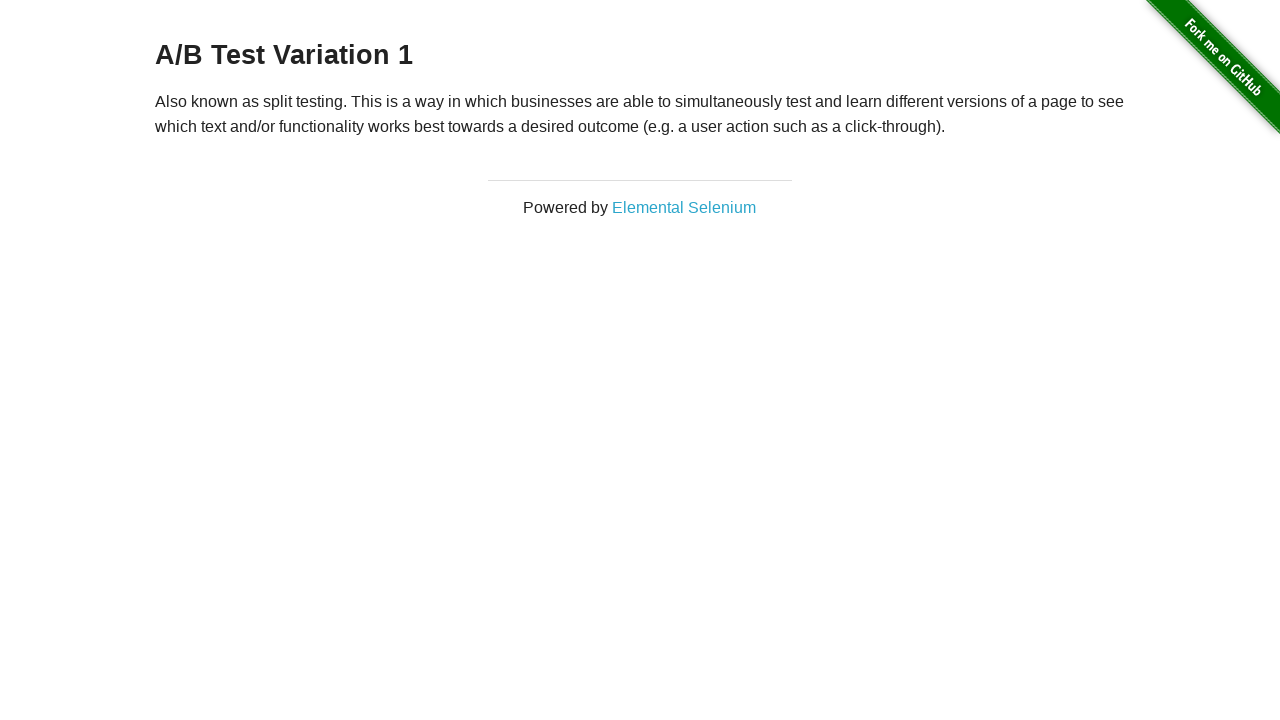

Verified navigation to https://the-internet.herokuapp.com/abtest
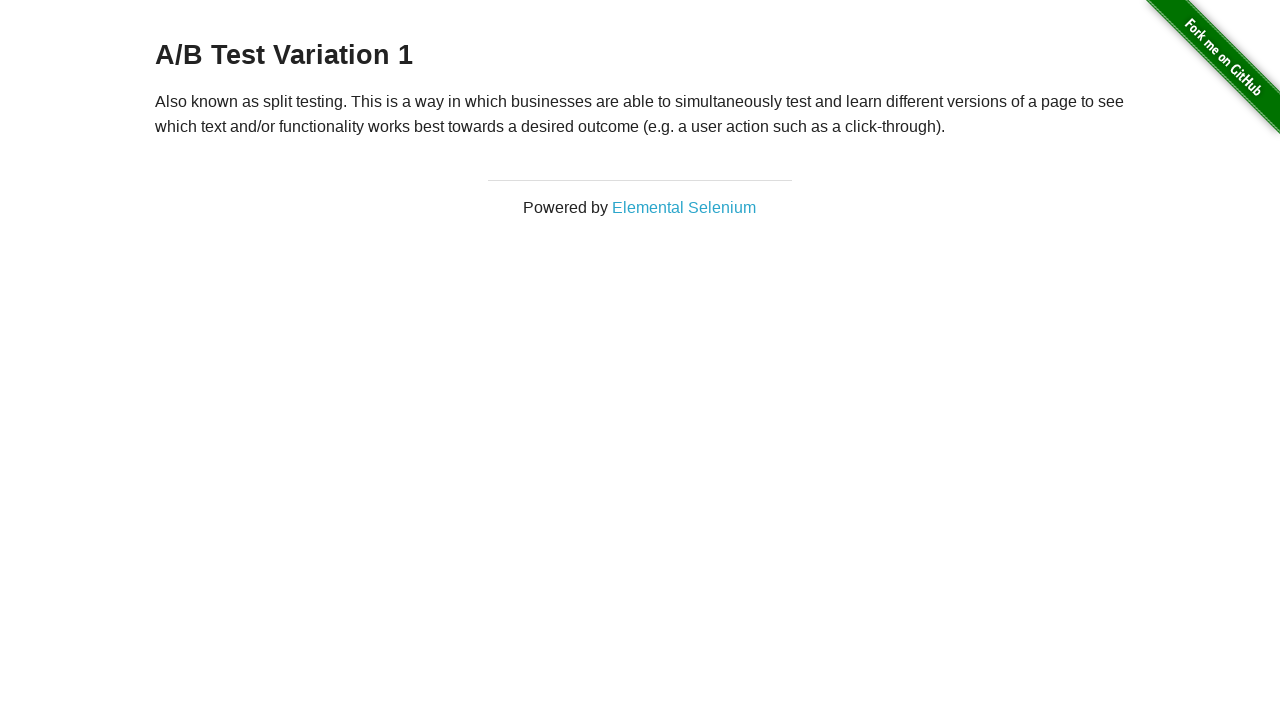

Navigated back to the landing page
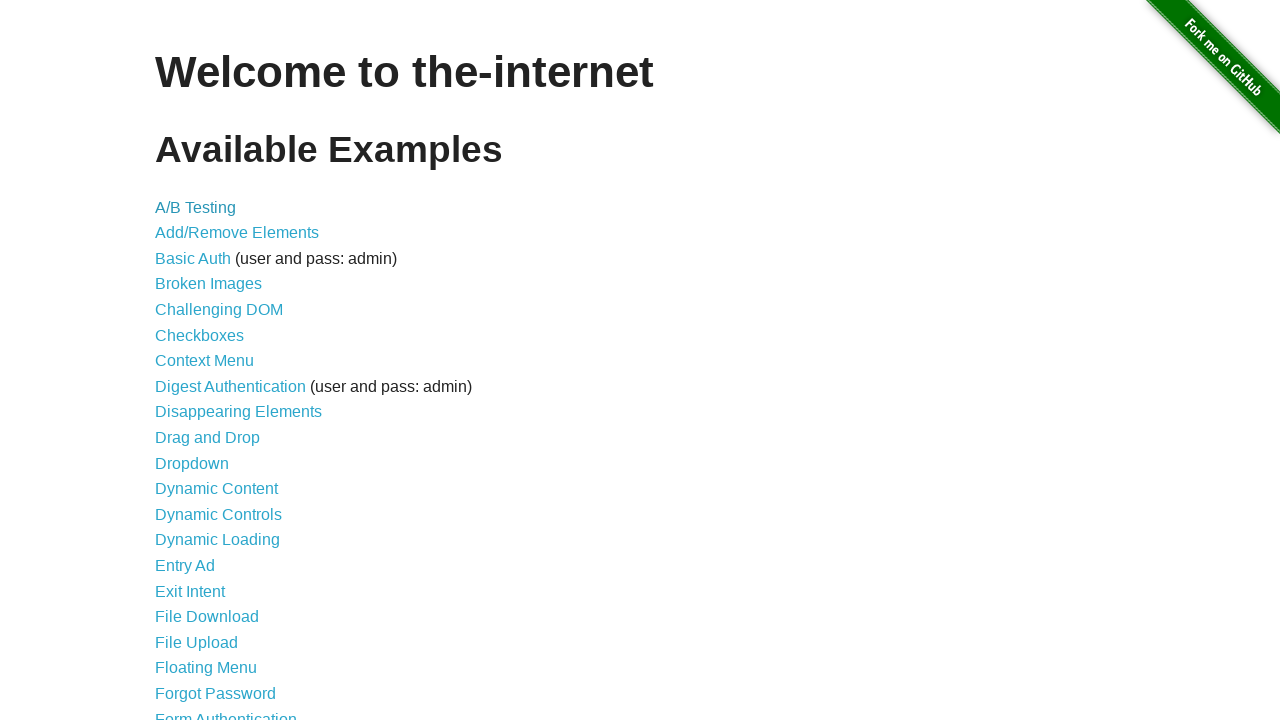

Retrieved all links from the landing page
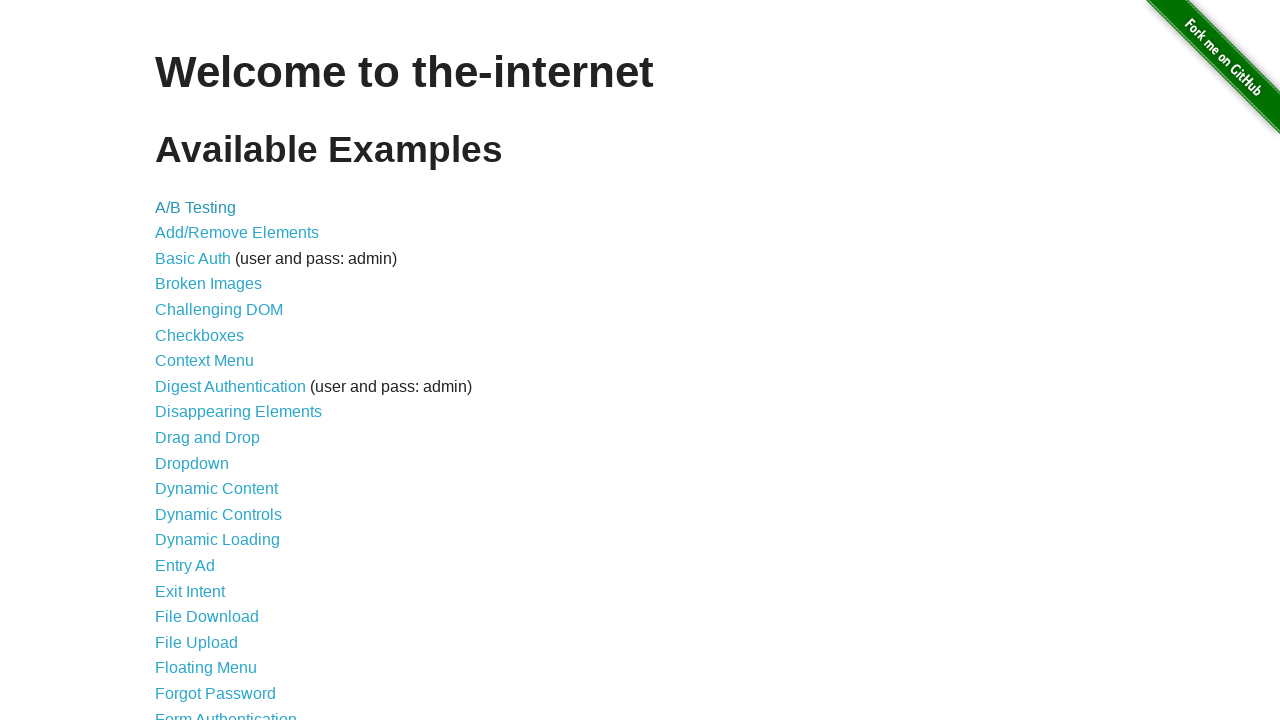

Verified landing page contains 46 total links
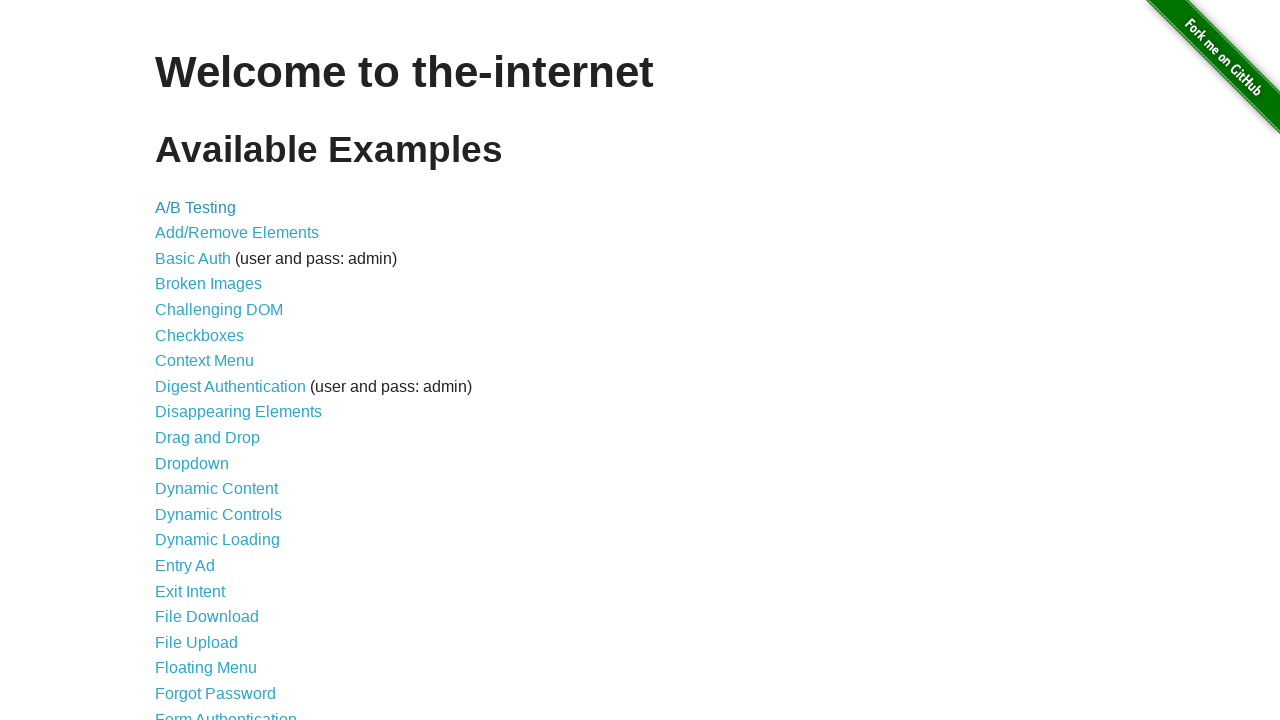

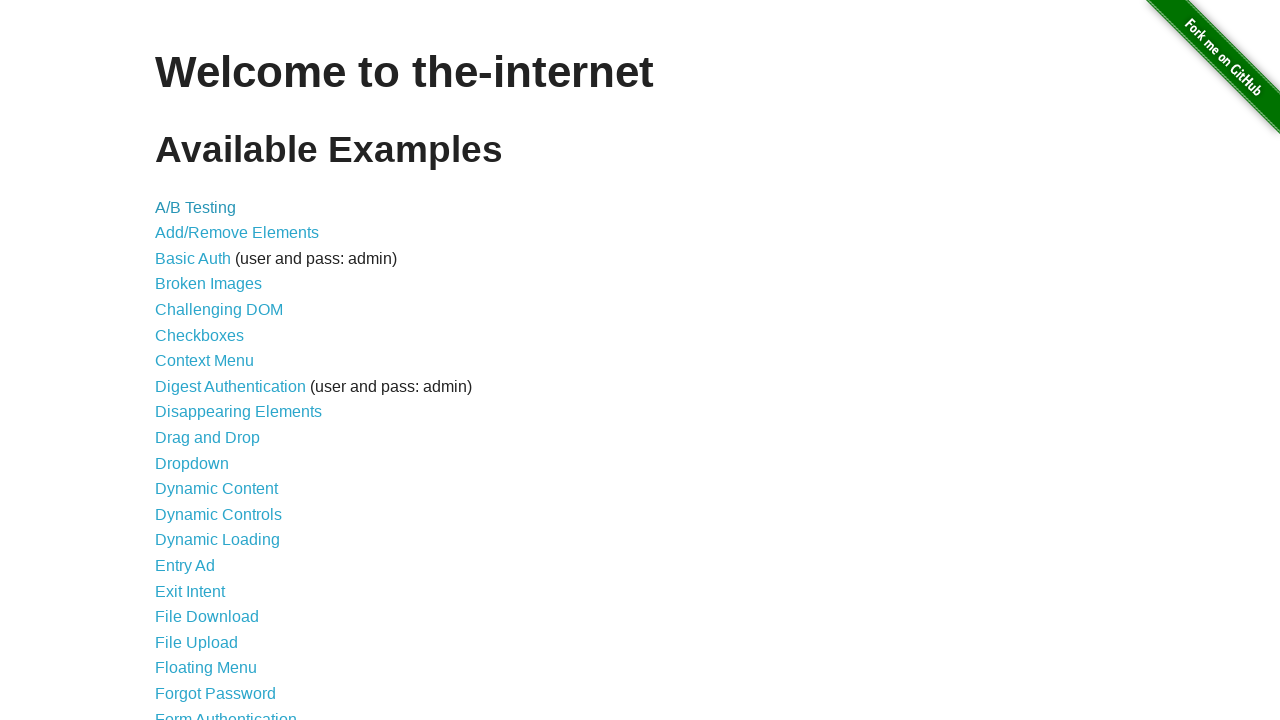